Tests keyboard shortcuts on calculator.net by pressing Ctrl+P to open print dialog, then navigating the dialog with Tab and Enter keys to demonstrate keyboard automation capabilities.

Starting URL: https://www.calculator.net/

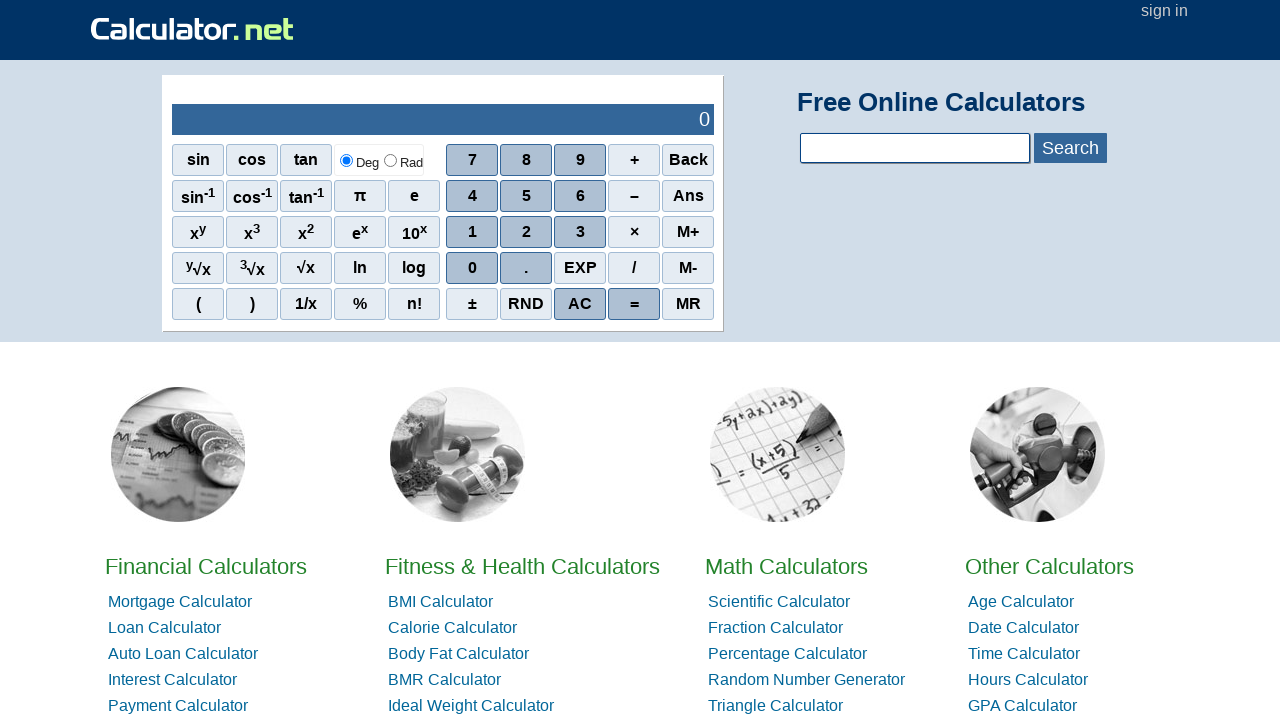

Pressed Ctrl+P to open print dialog
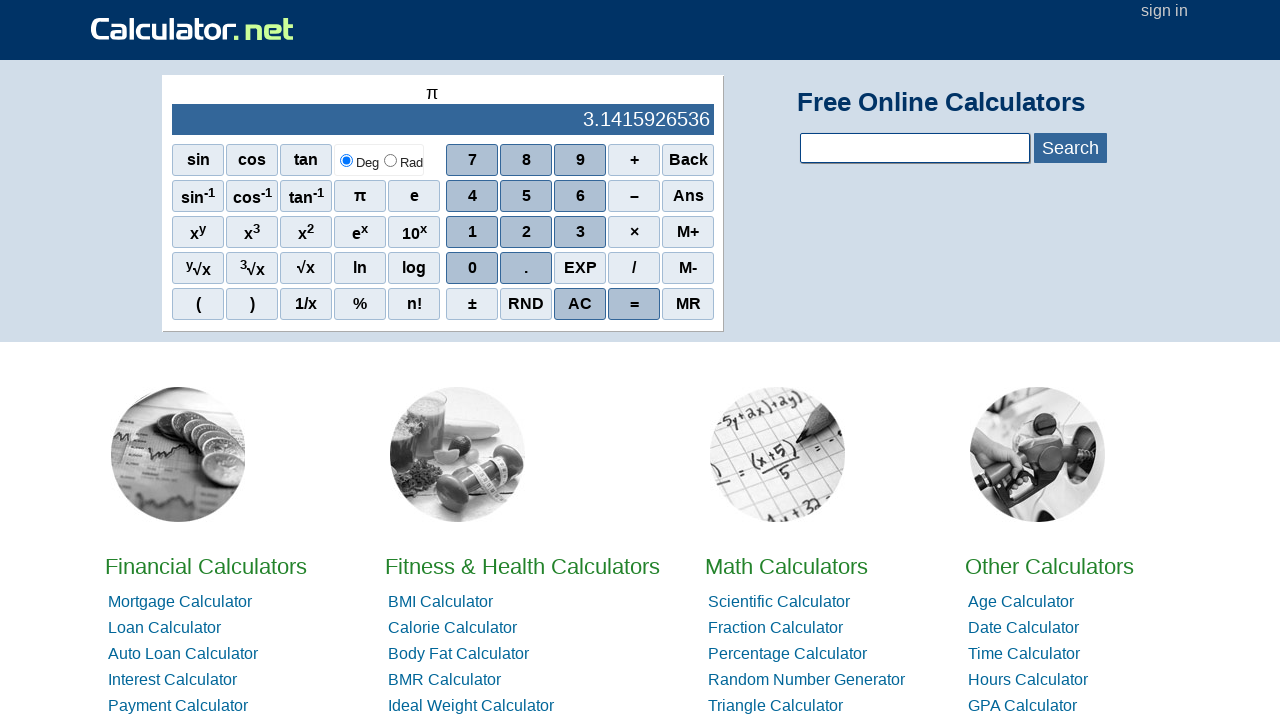

Waited 3 seconds for print dialog to appear
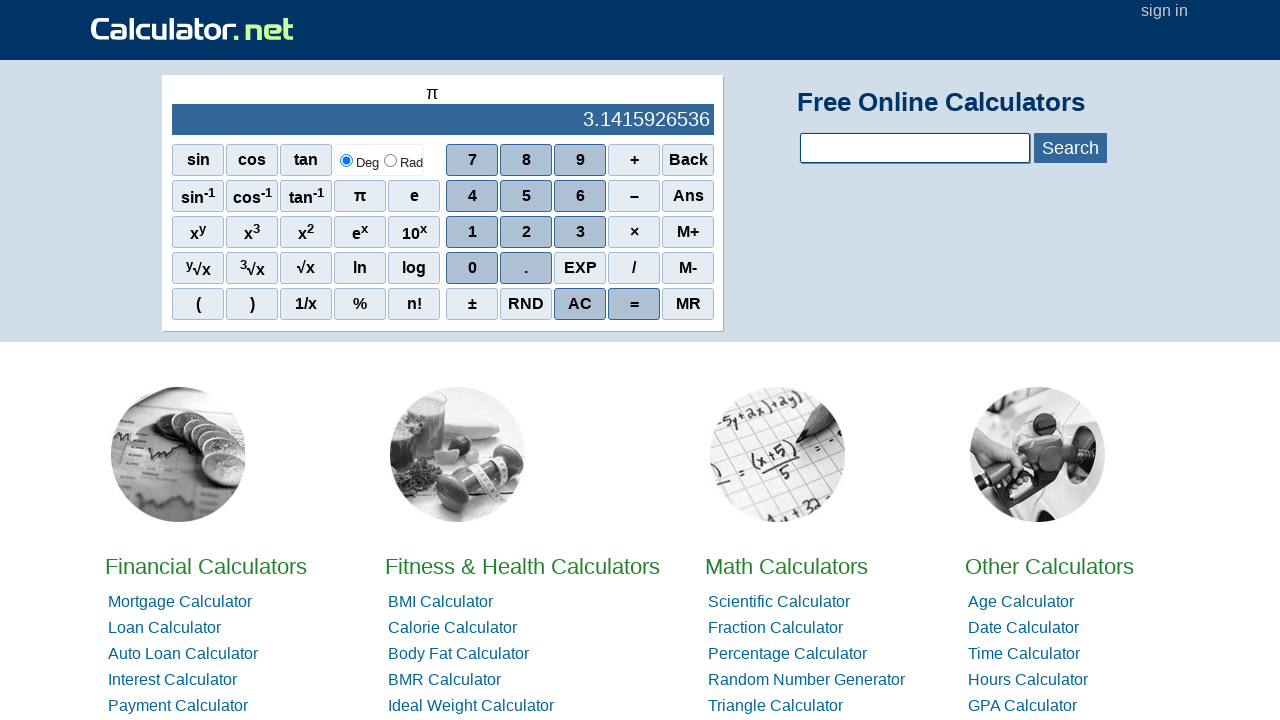

Pressed Tab to navigate in the print dialog
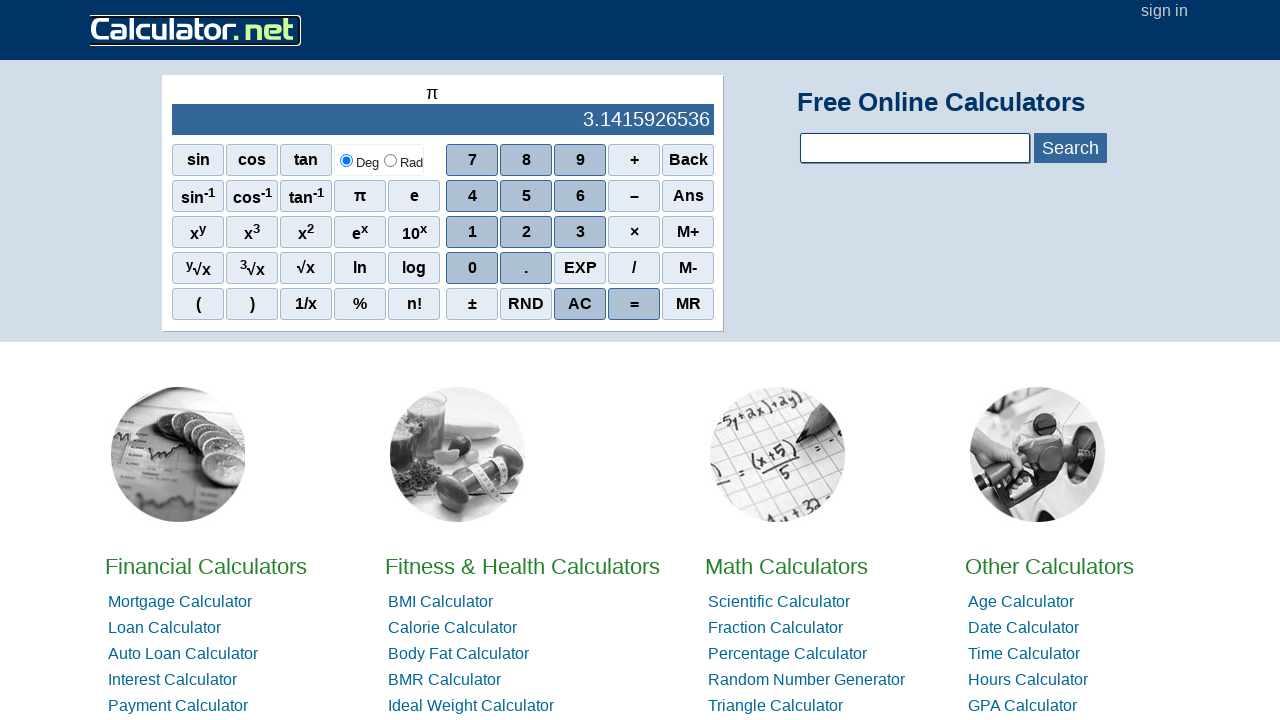

Waited 3 seconds before confirming dialog
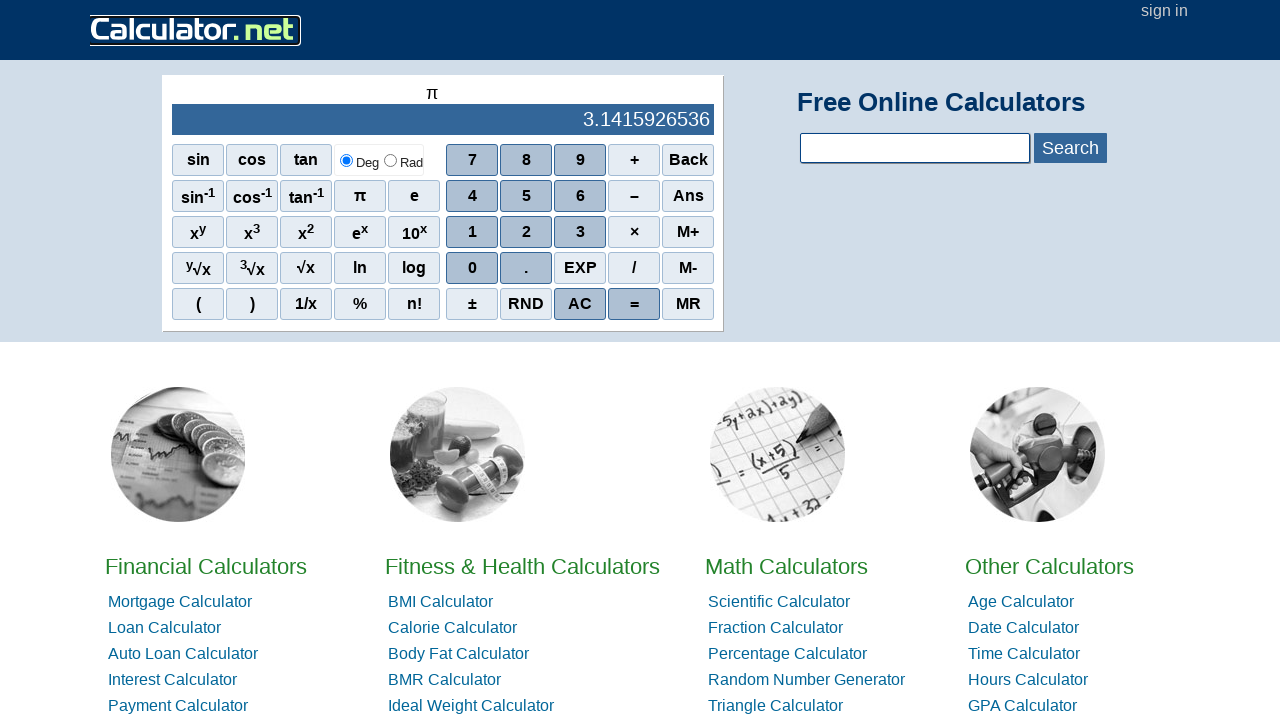

Pressed Enter to confirm print dialog
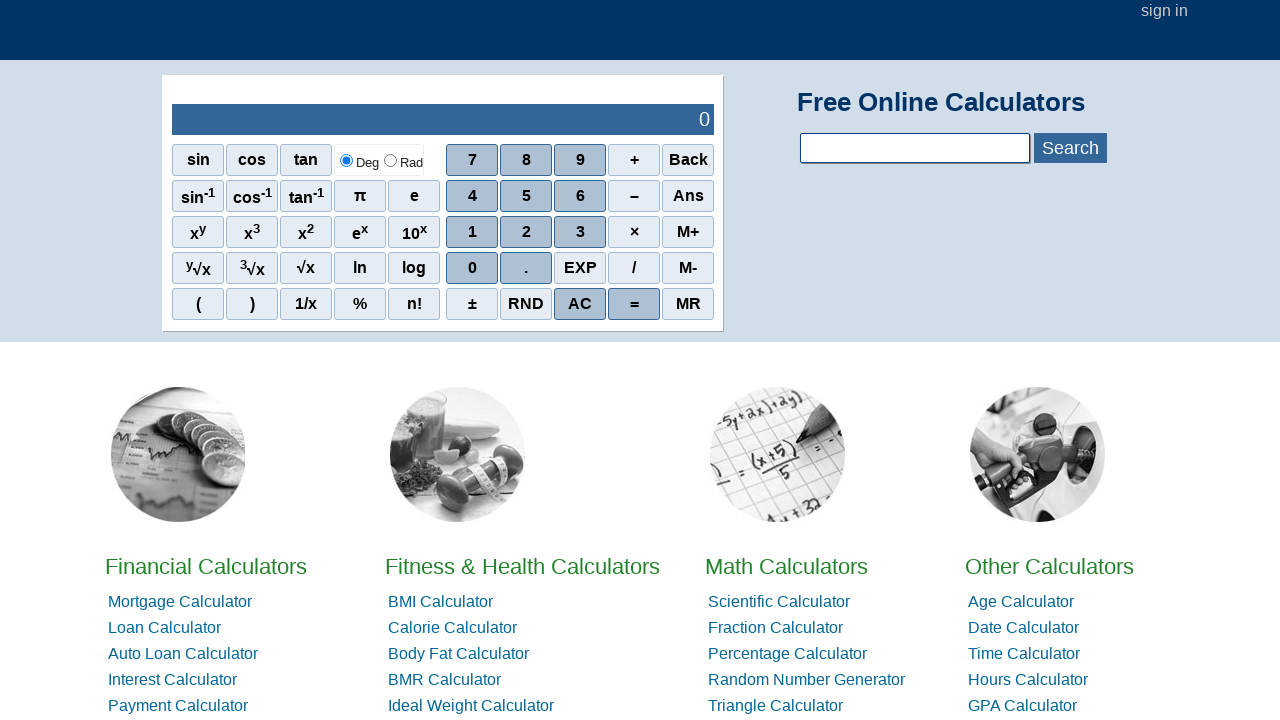

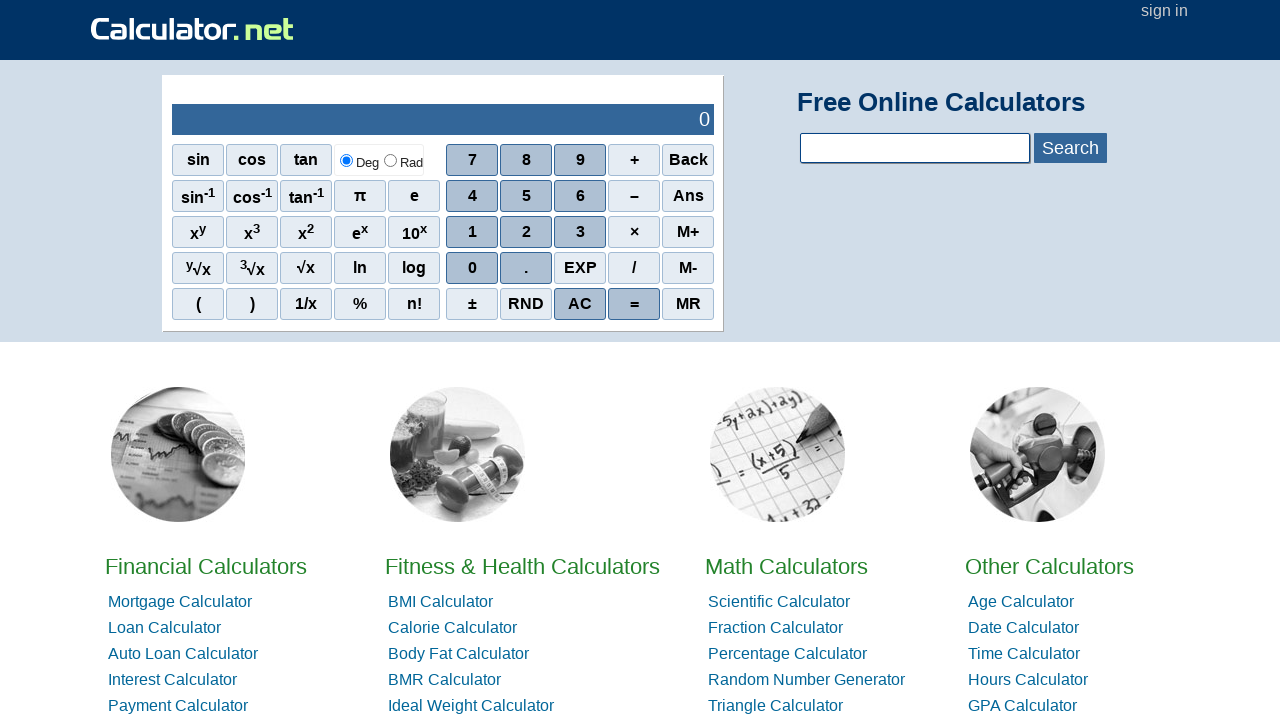